Tests child window handling by clicking a link that opens a new page, extracting text from the new page, and using that text to fill a field on the original page

Starting URL: https://rahulshettyacademy.com/loginpagePractise/

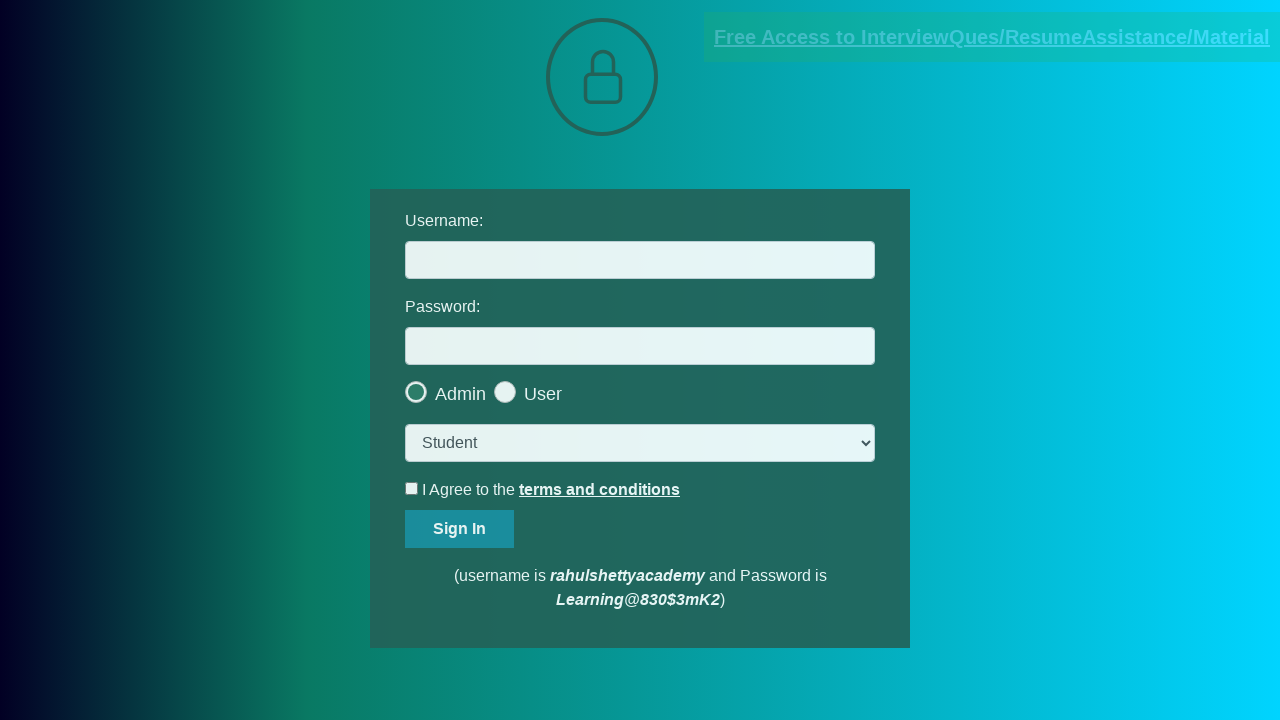

Clicked link that opens new child window at (992, 37) on [href*='documents-request']
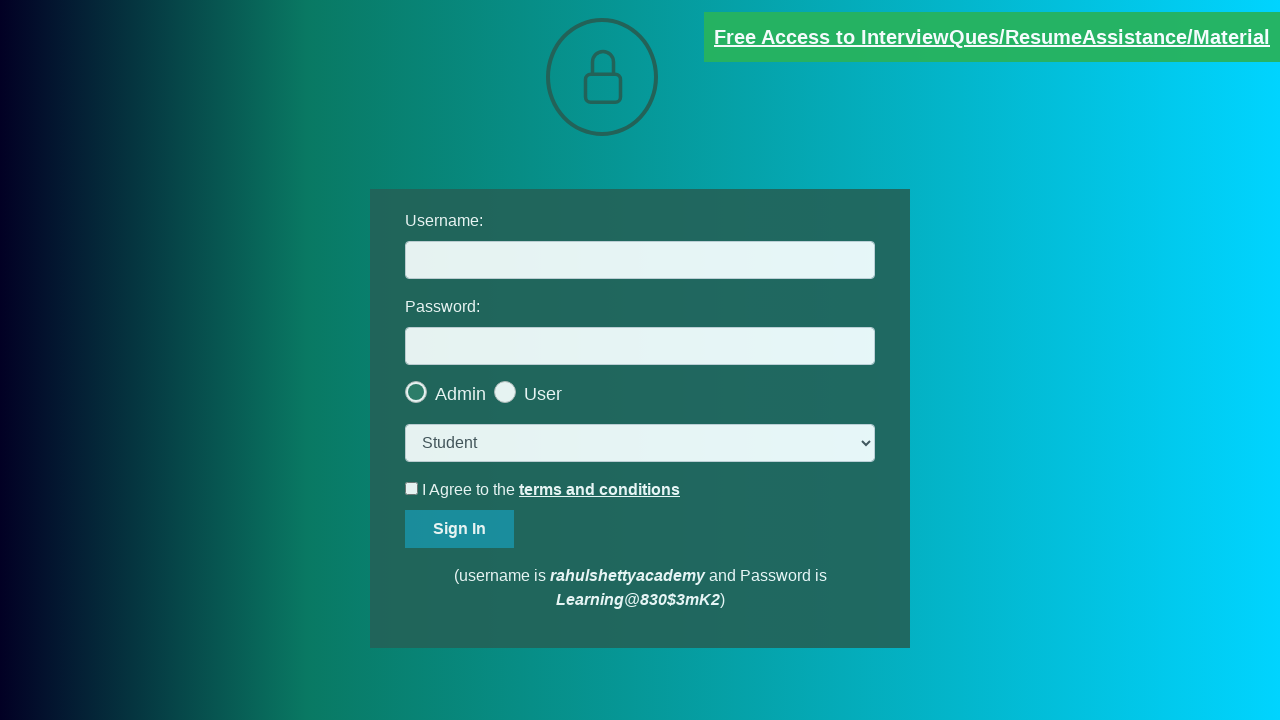

Captured new page/window object
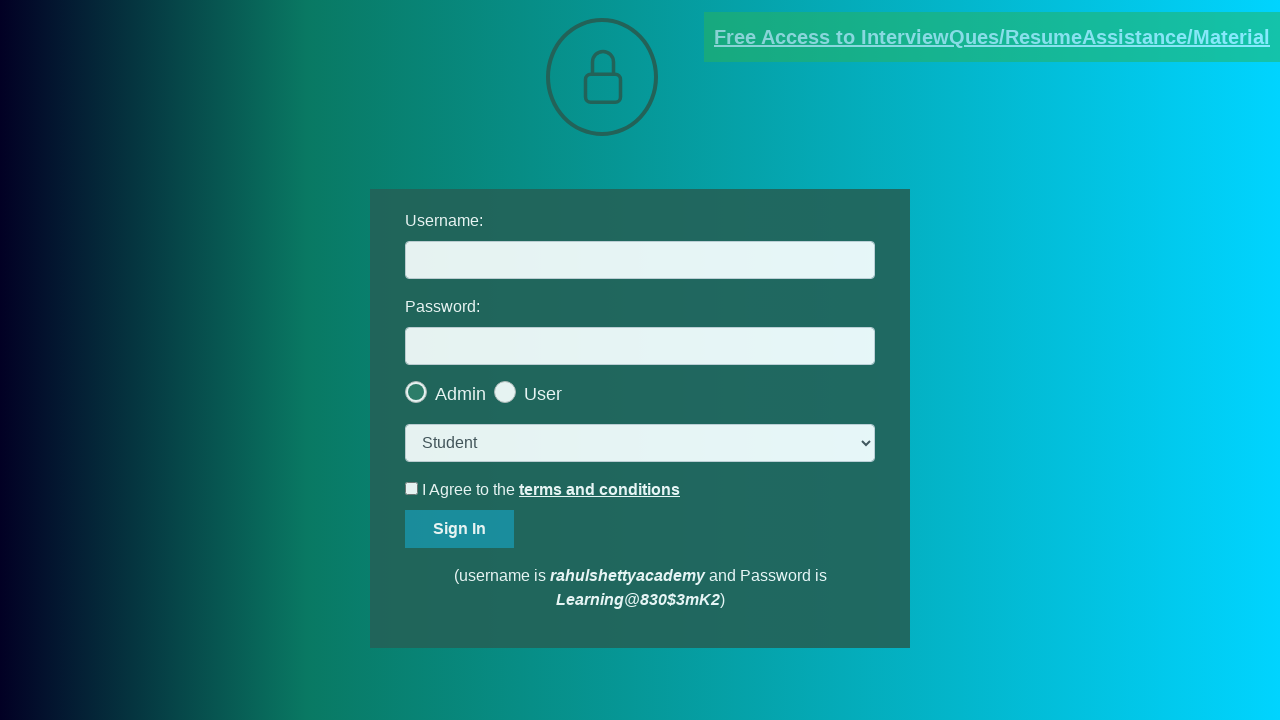

Waited for new page to fully load
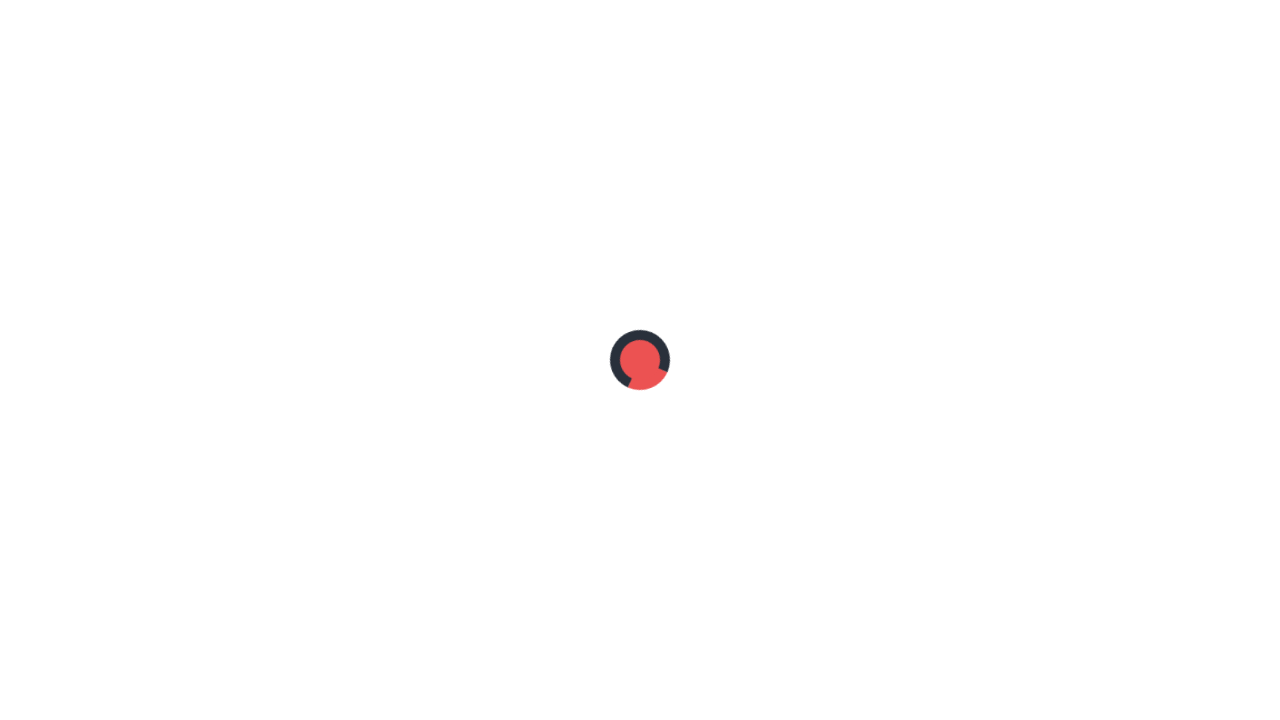

Extracted text from red element on new page
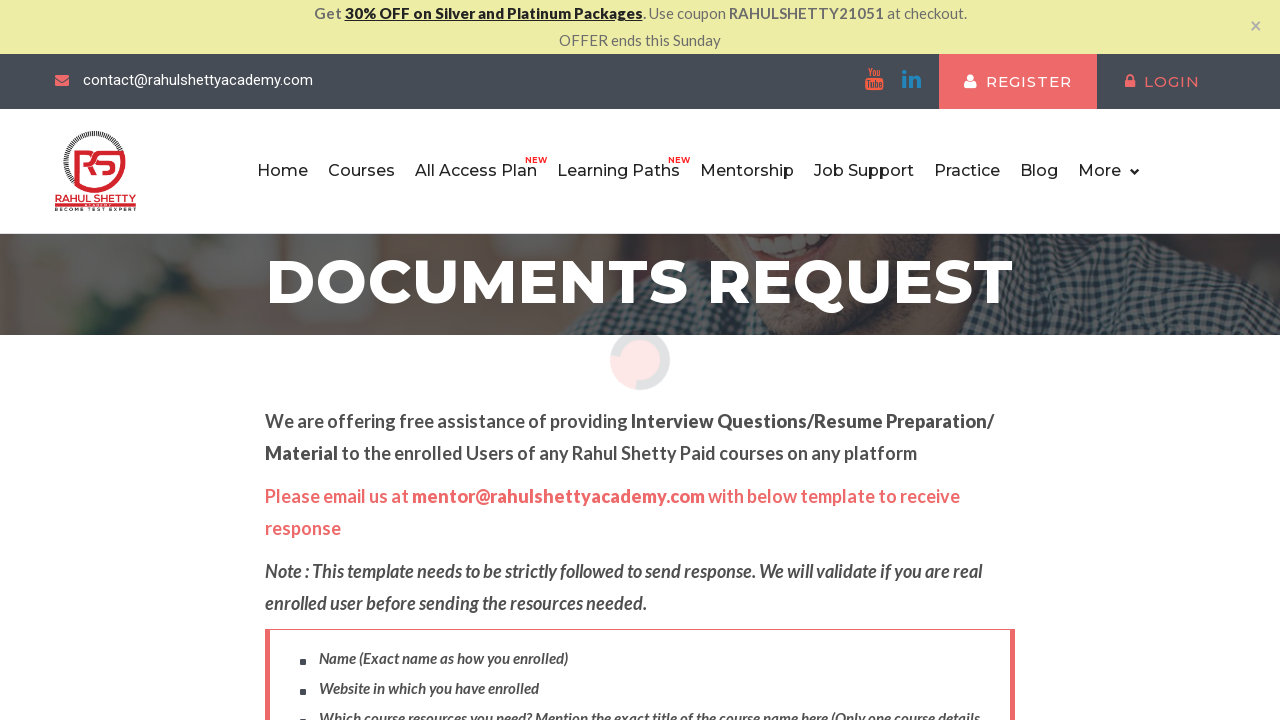

Split extracted text by @ symbol
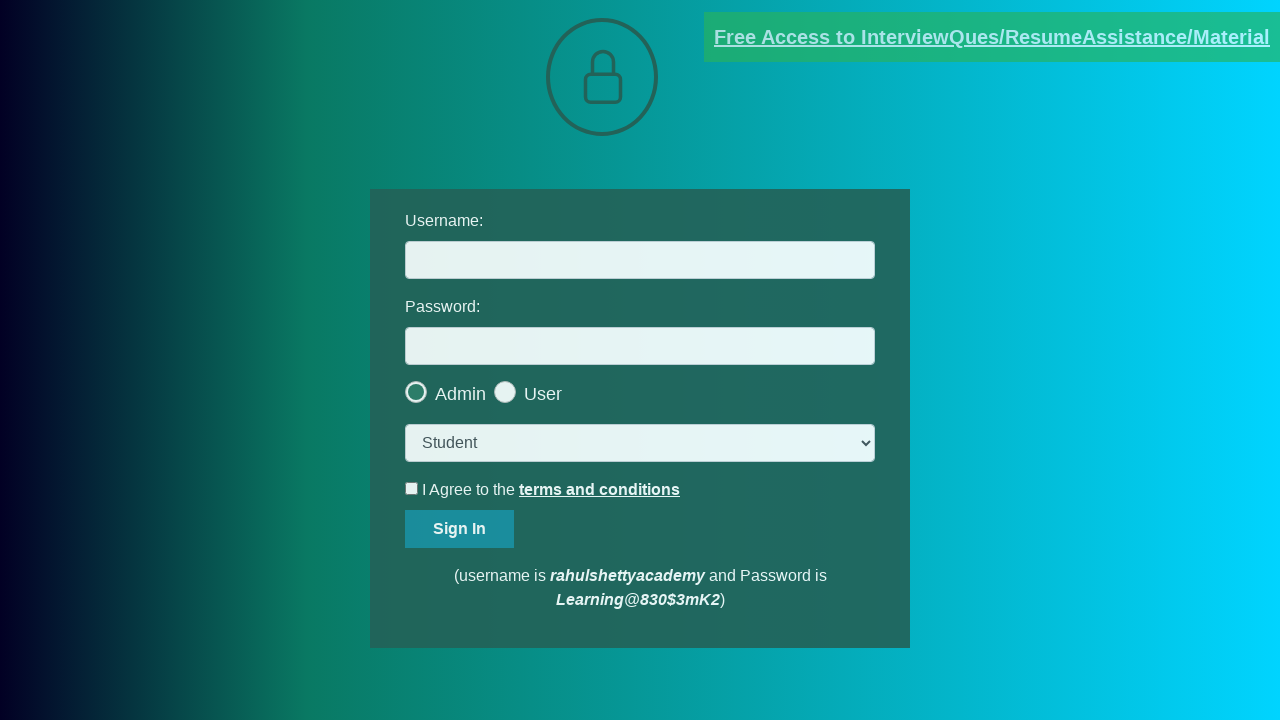

Extracted domain: rahulshettyacademy.com
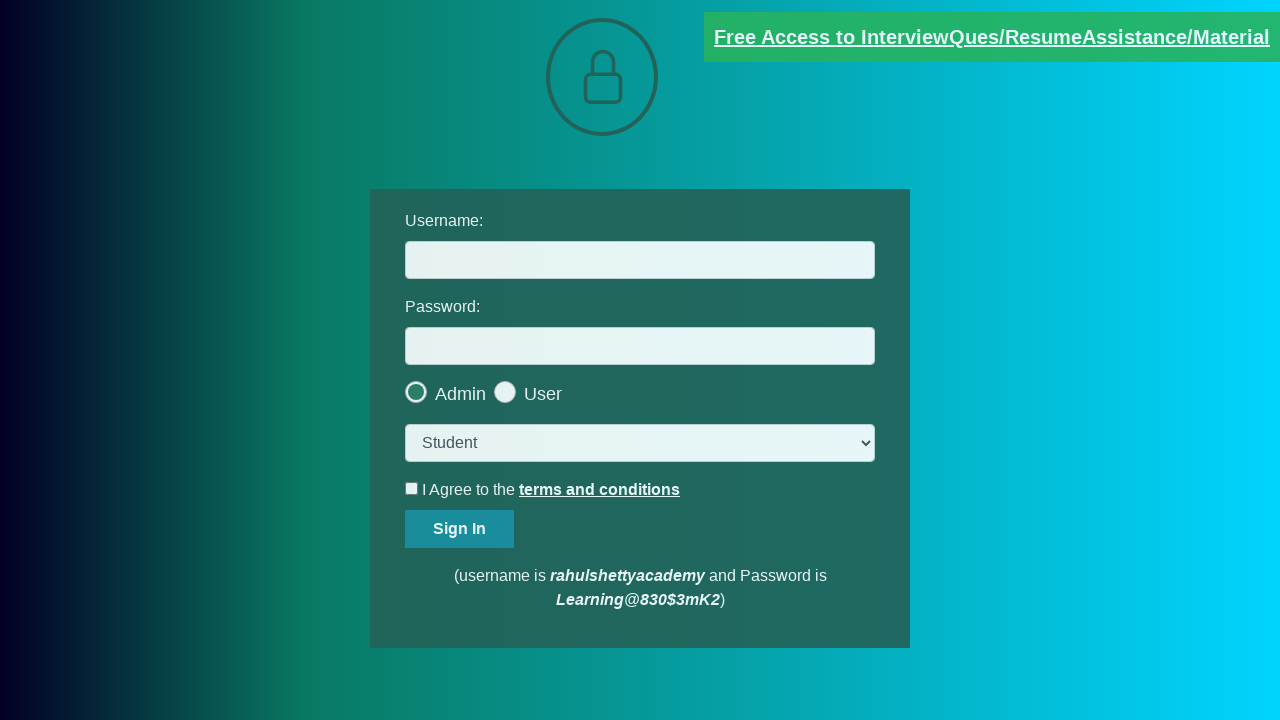

Filled username field with extracted domain: rahulshettyacademy.com on #username
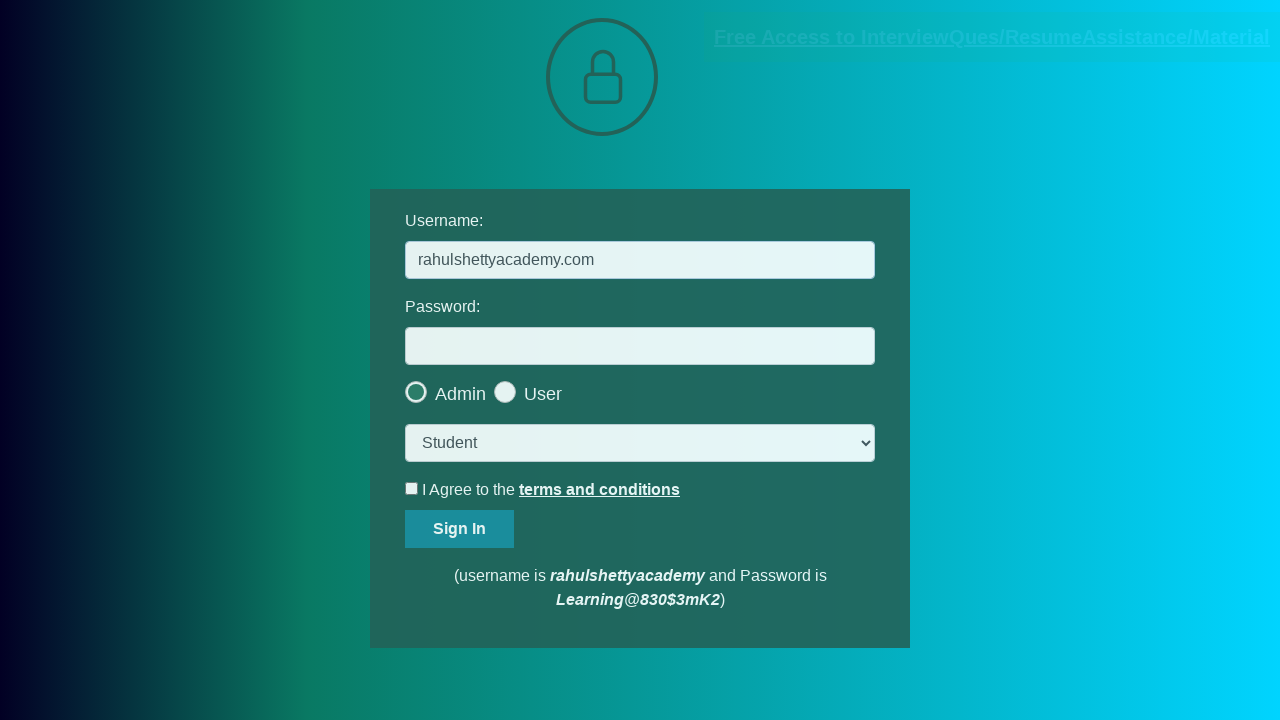

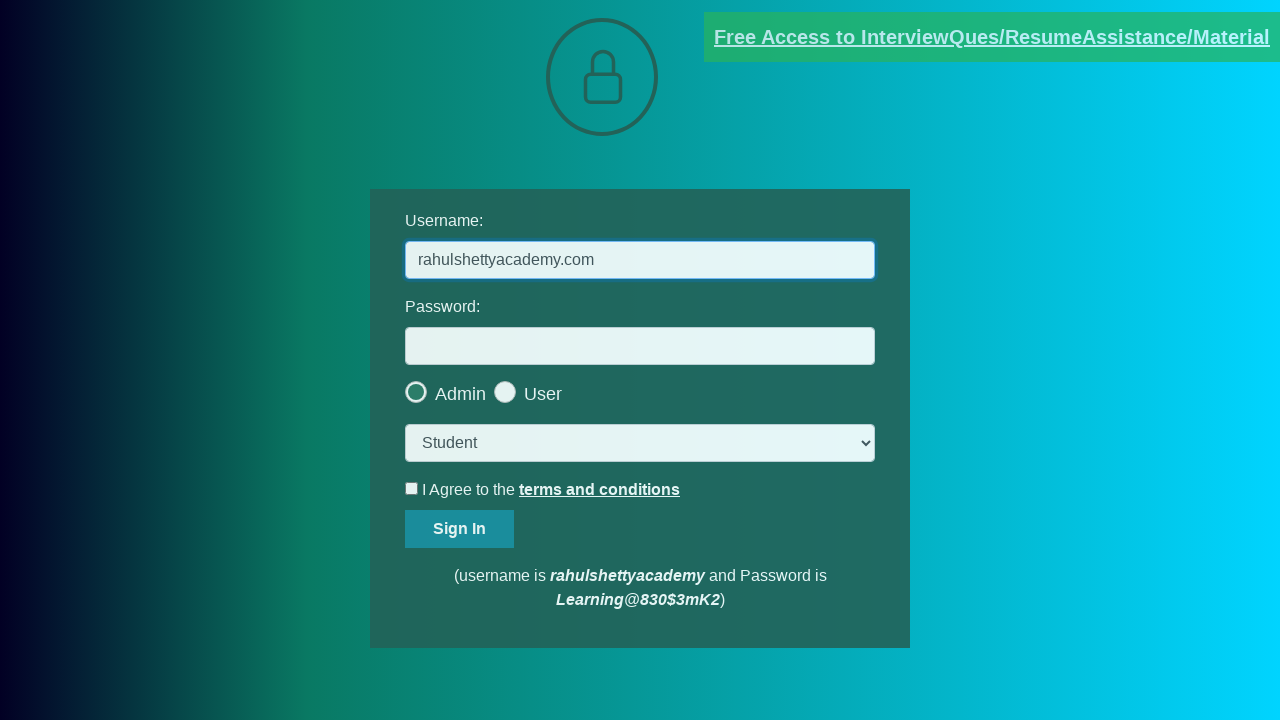